Tests DuckDuckGo search functionality by entering "Selenium" in the search field and submitting the form

Starting URL: https://duckduckgo.com/

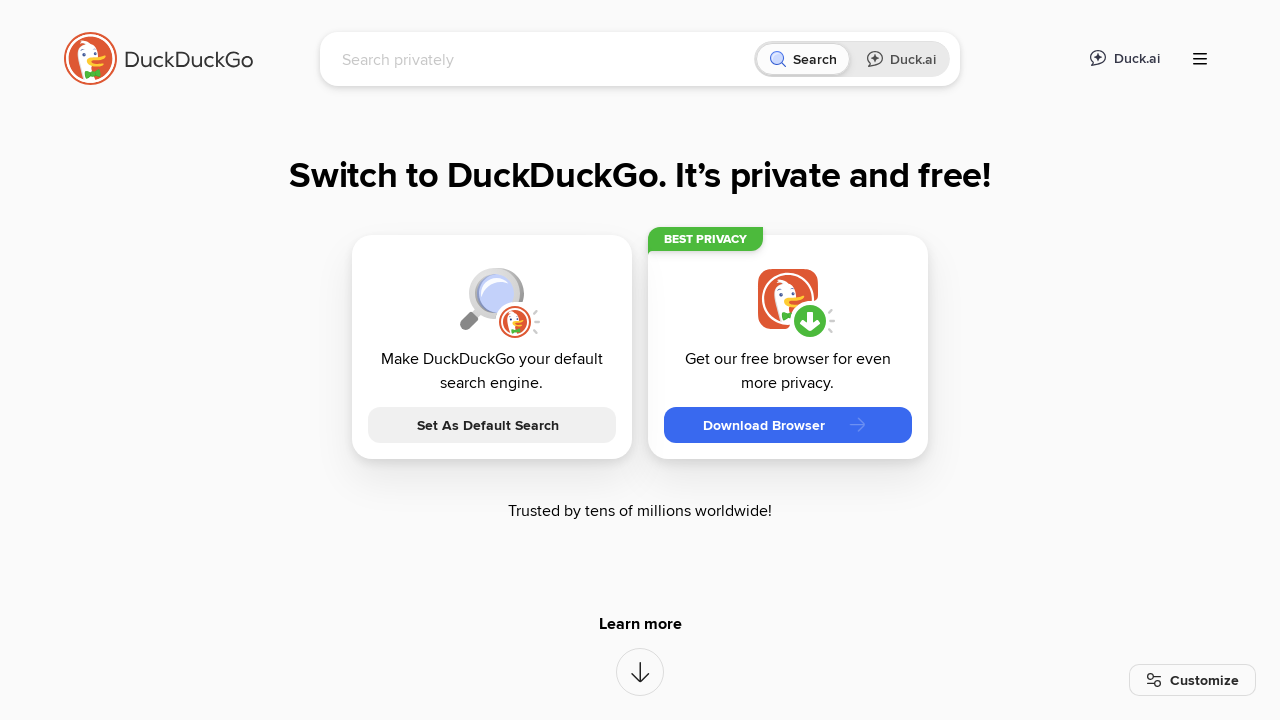

Filled search field with 'Selenium' on input[name='q']
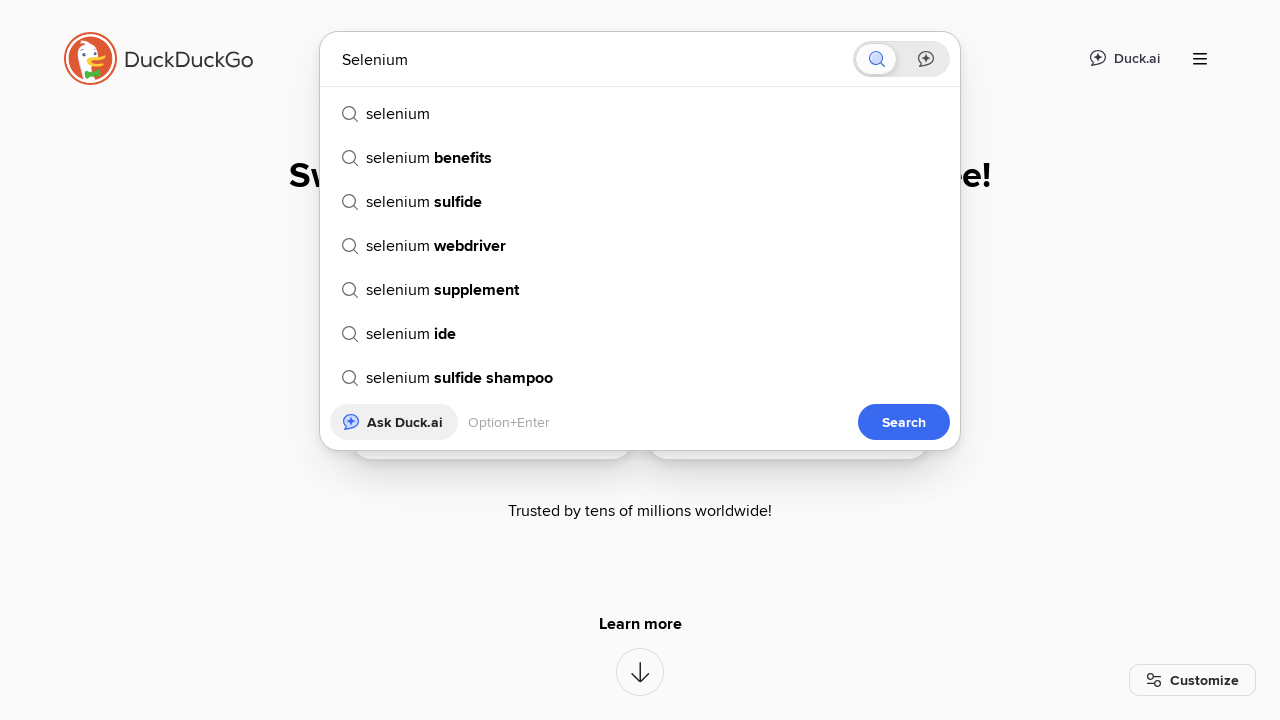

Pressed Enter to submit the search form on input[name='q']
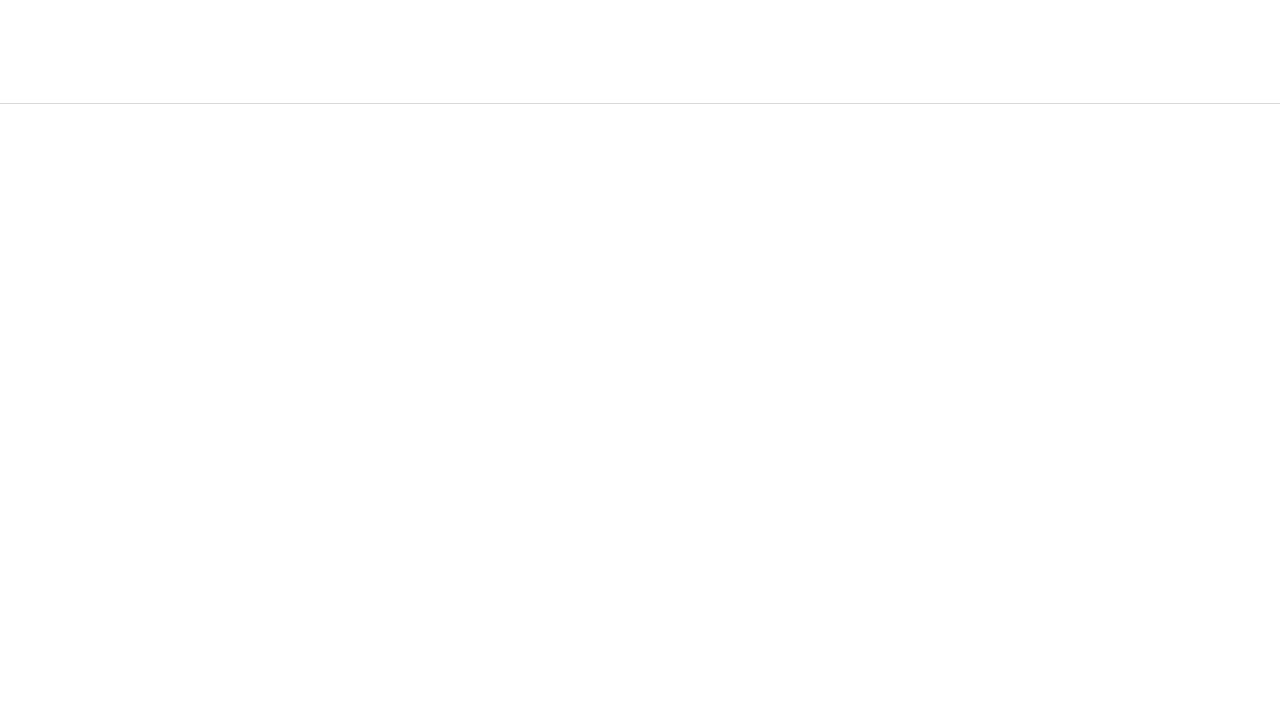

Waited for results page to load (networkidle)
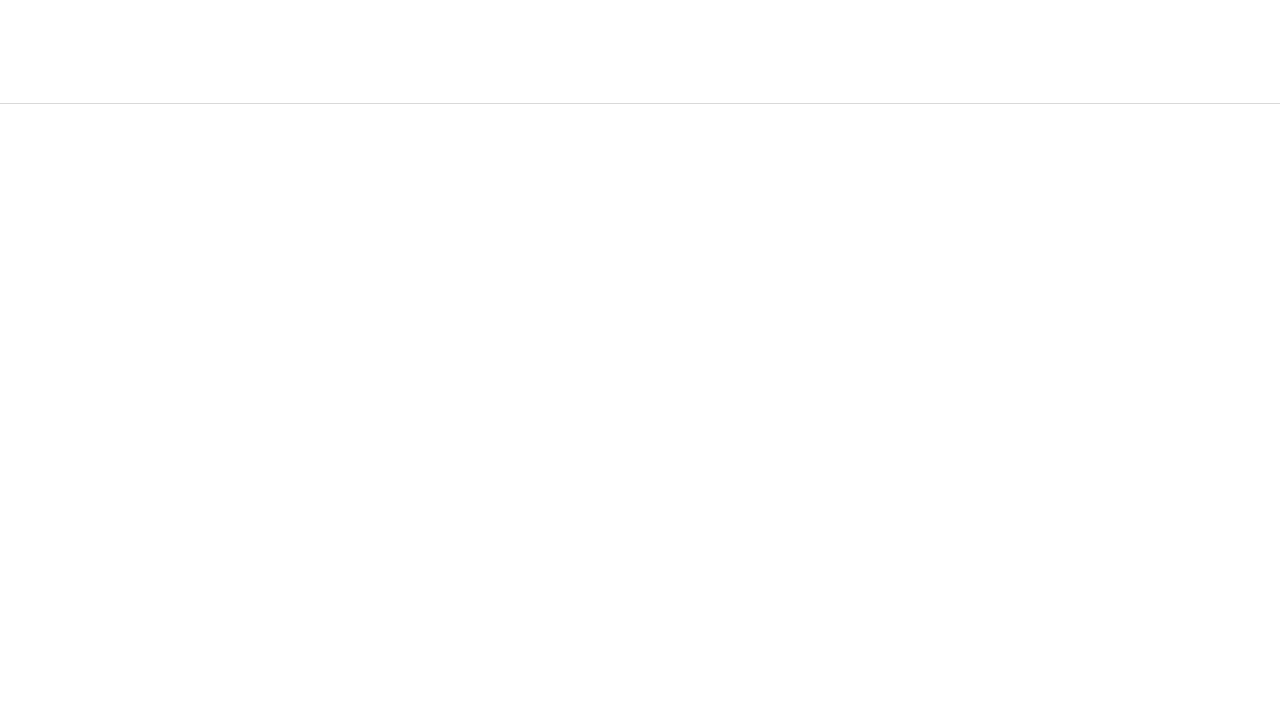

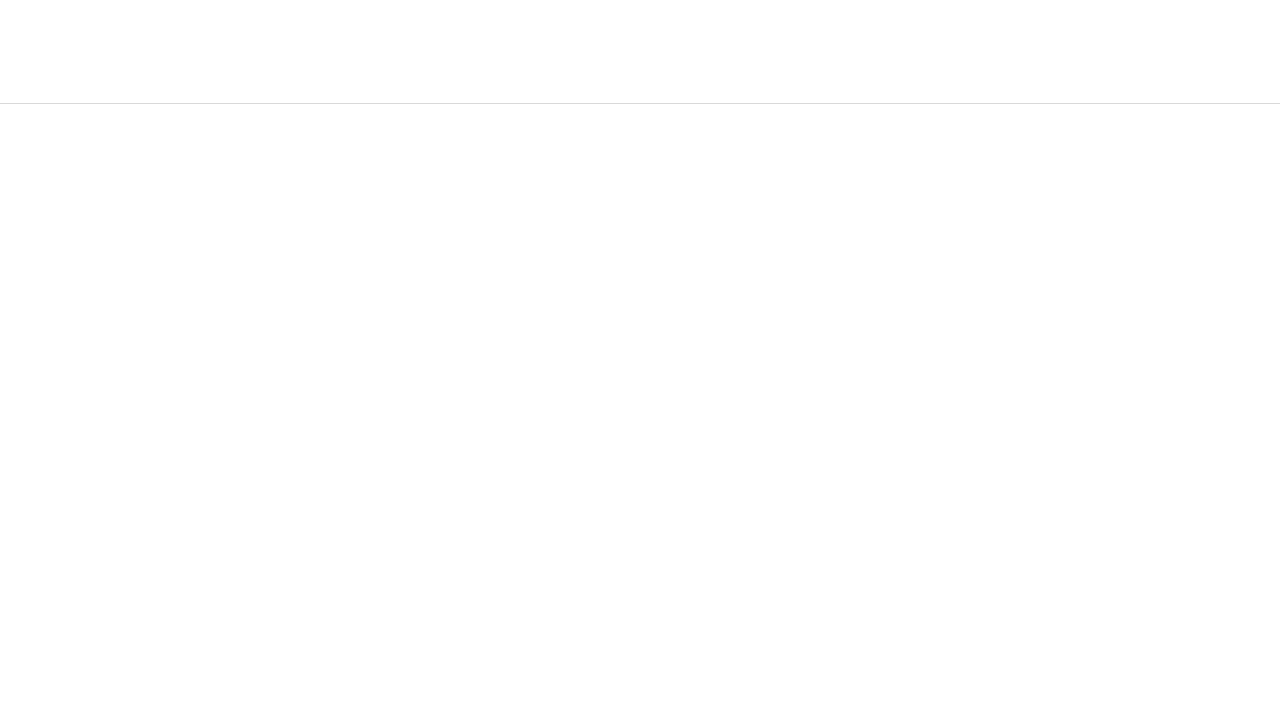